Tests navigation to letter M in Browse Languages and verifies Mathematica language entry by Brenton Bostick is displayed.

Starting URL: http://www.99-bottles-of-beer.net/

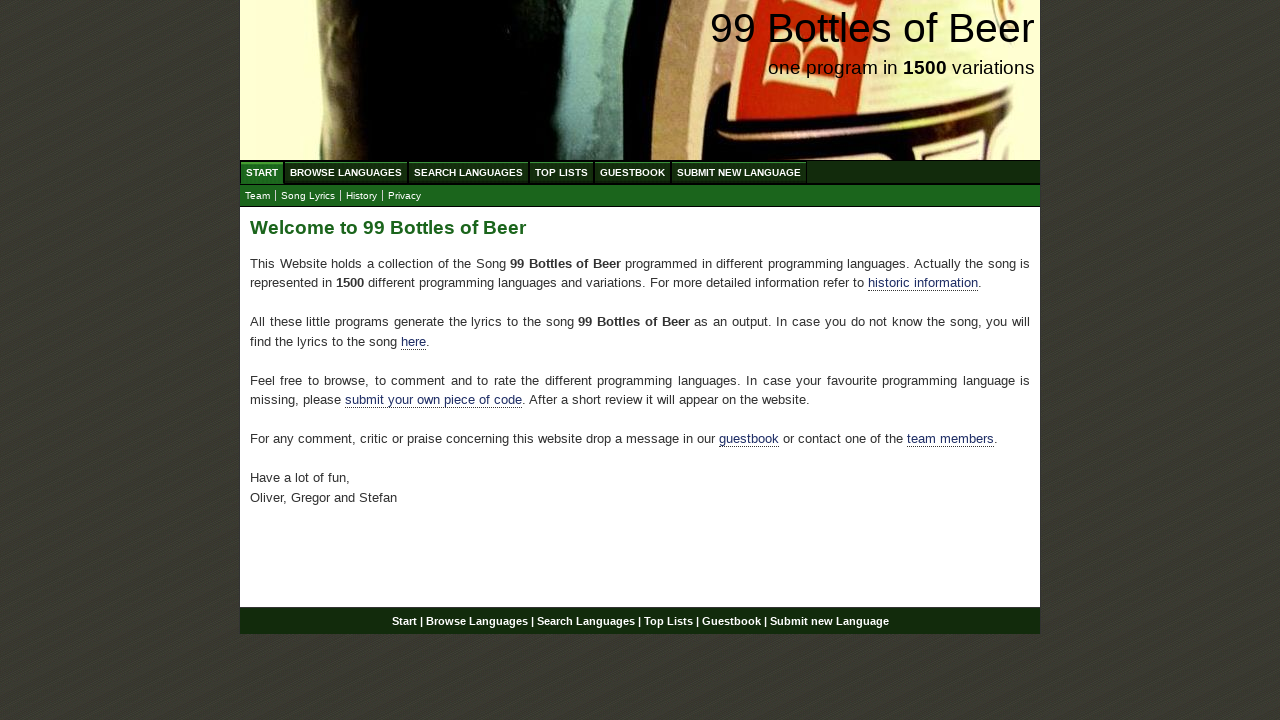

Clicked on Browse Languages link at (346, 172) on a[href='/abc.html']
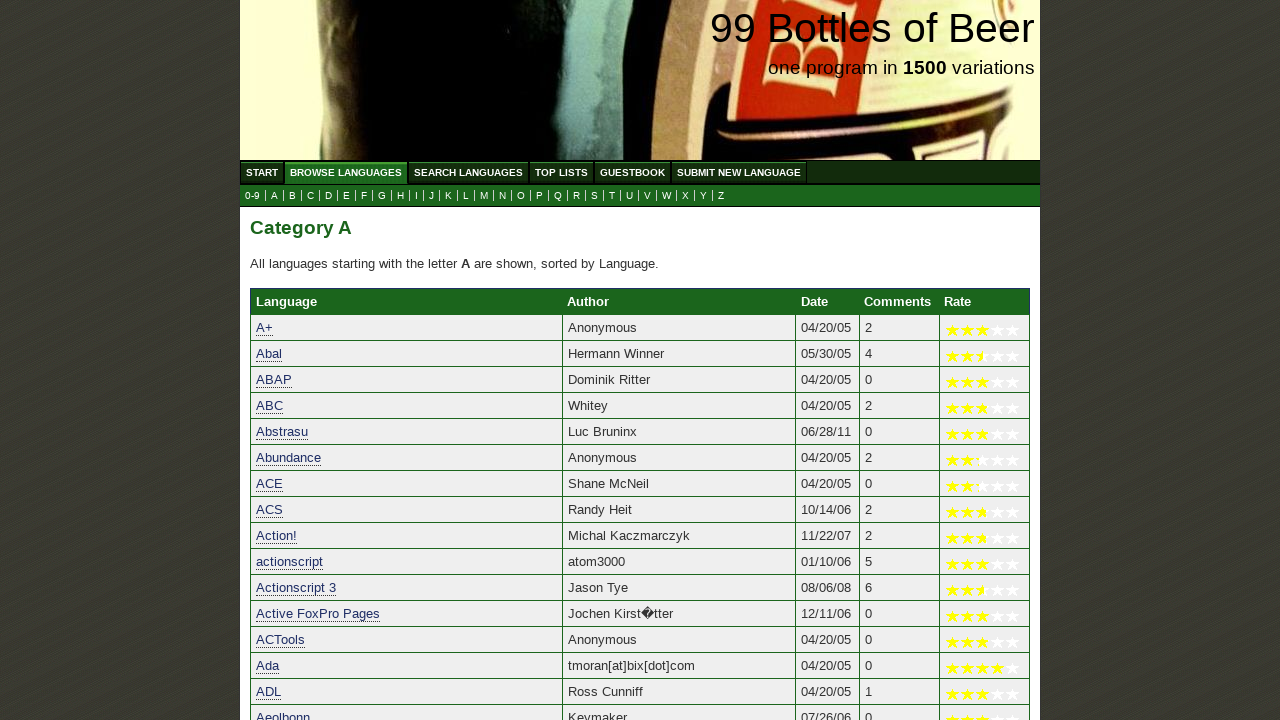

Clicked on letter M to navigate to M languages at (484, 196) on a[href='m.html']
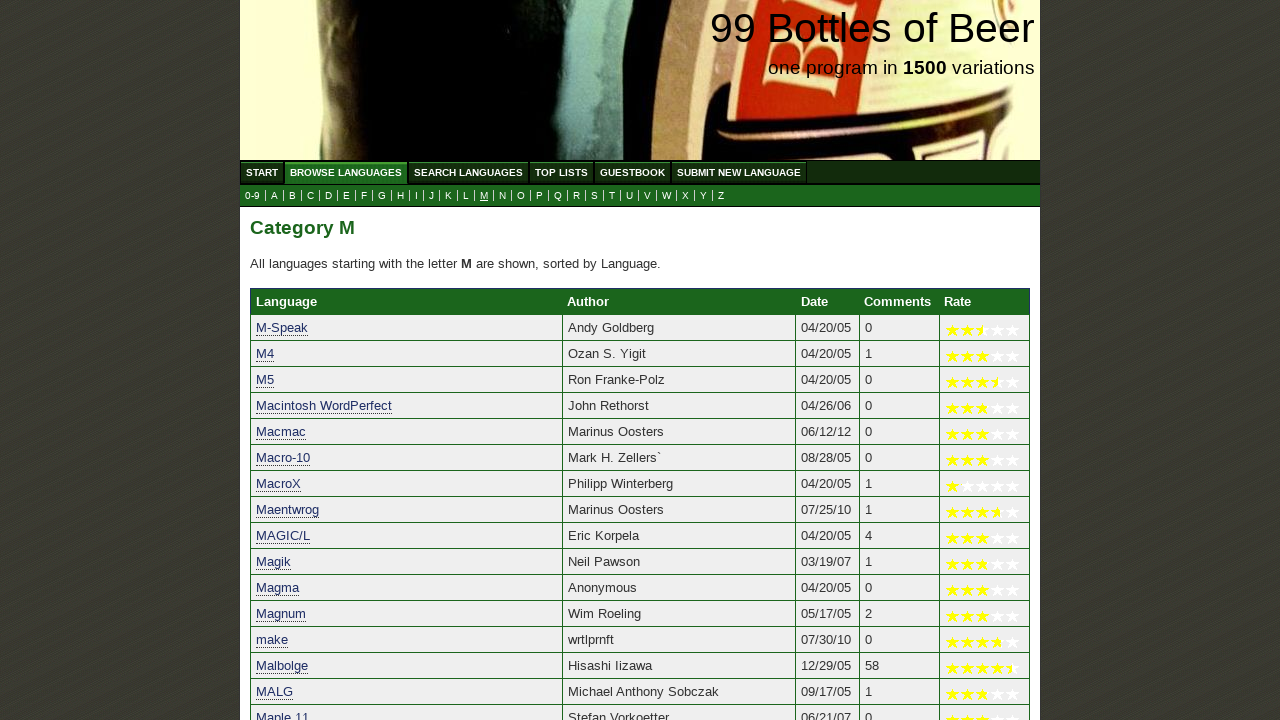

Verified Mathematica language entry by Brenton Bostick is displayed
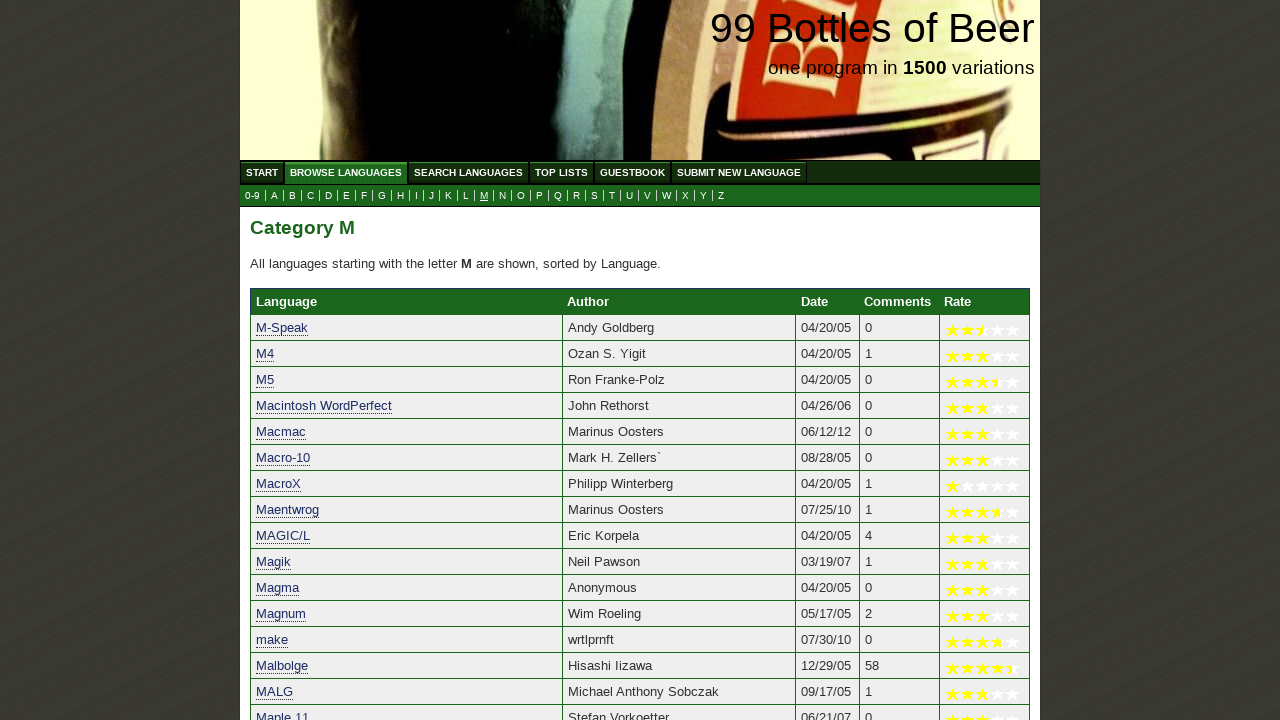

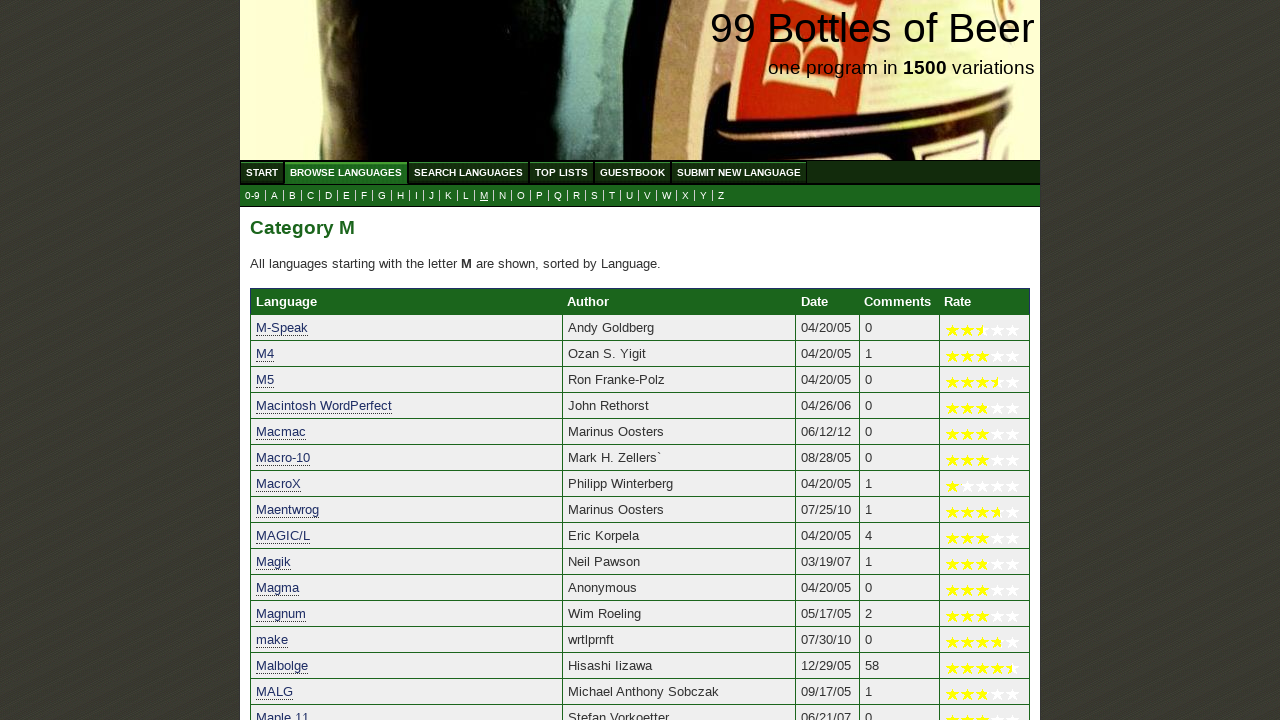